Visits the Wishonia website and verifies that the page loads successfully with a valid HTTP status code

Starting URL: https://wishonia.love/

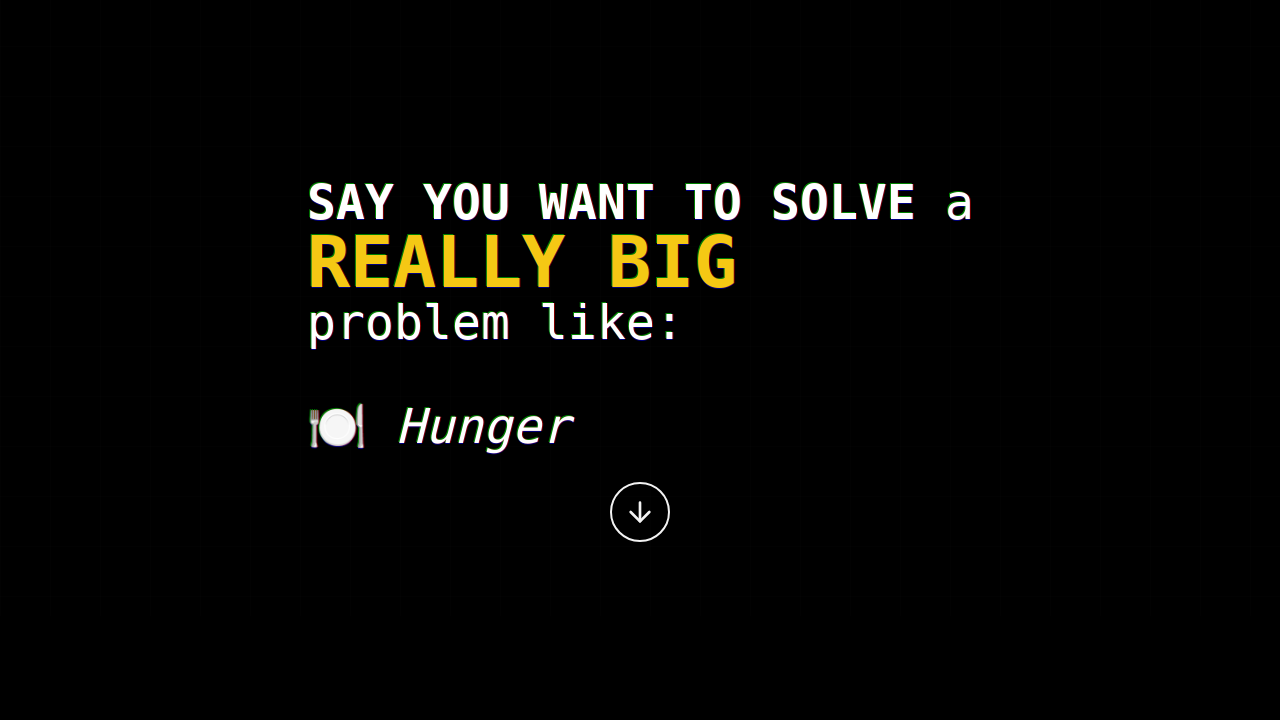

Waited for page load state to complete
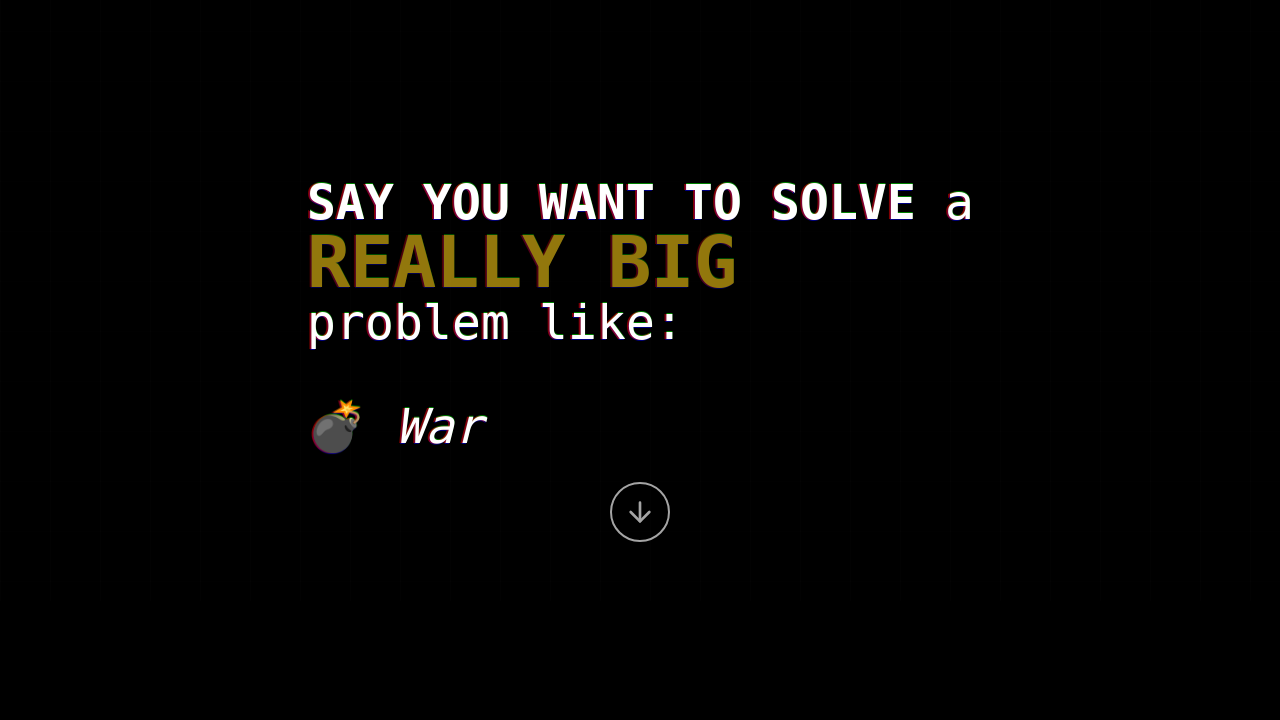

Verified body element exists on Wishonia website
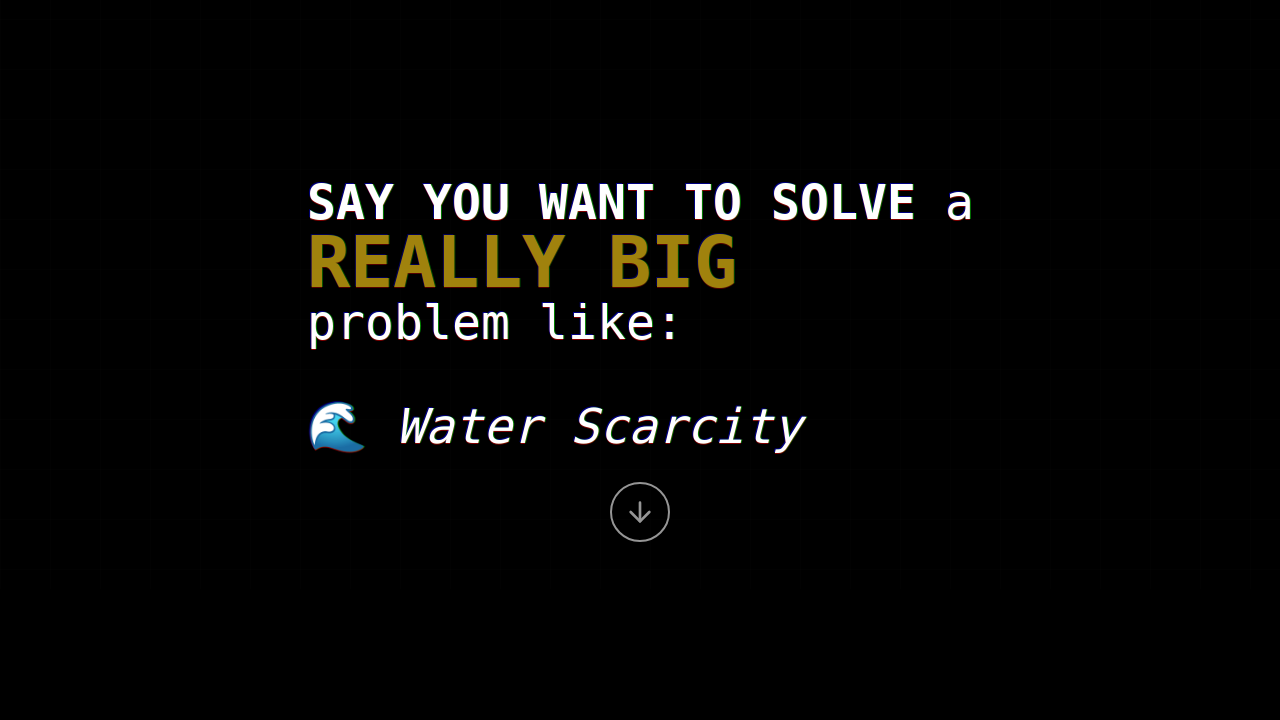

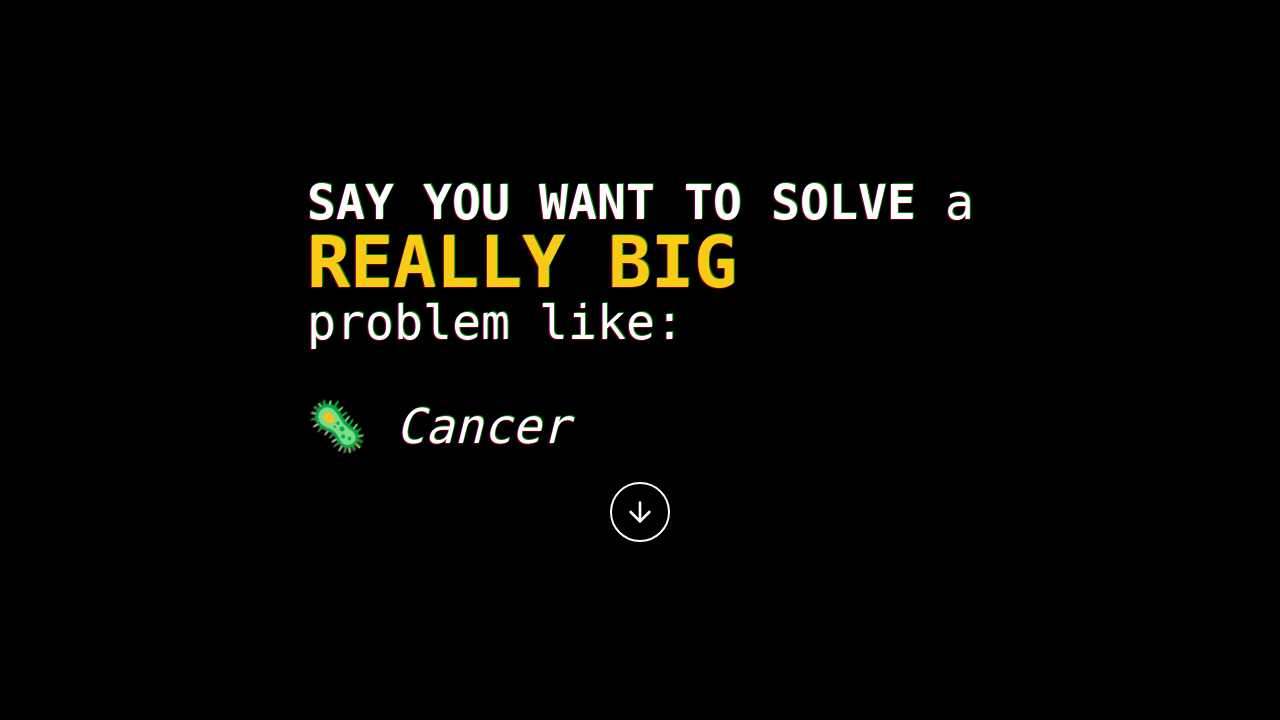